Tests interacting with an iframe on W3Schools, clicking a button that triggers a JavaScript alert, accepting the alert, and verifying the page title.

Starting URL: https://www.w3schools.com/jsref/tryit.asp?filename=tryjsref_alert

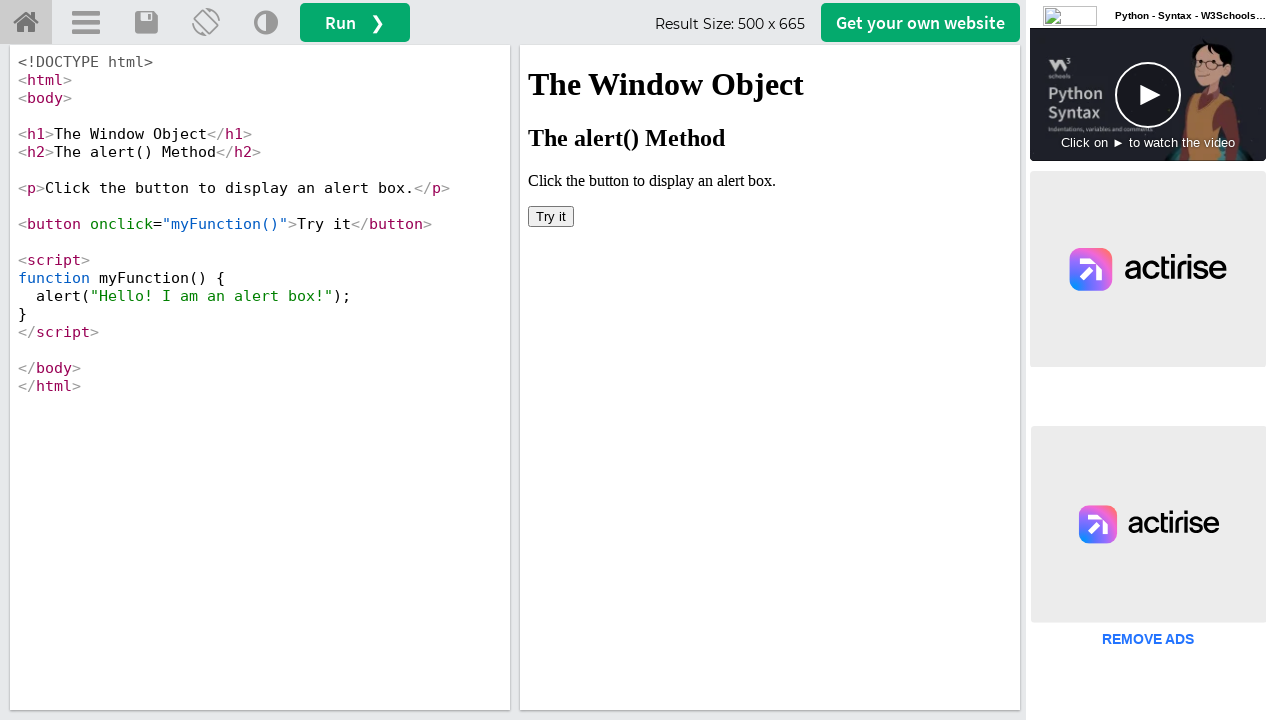

Set viewport size to 1920x1080
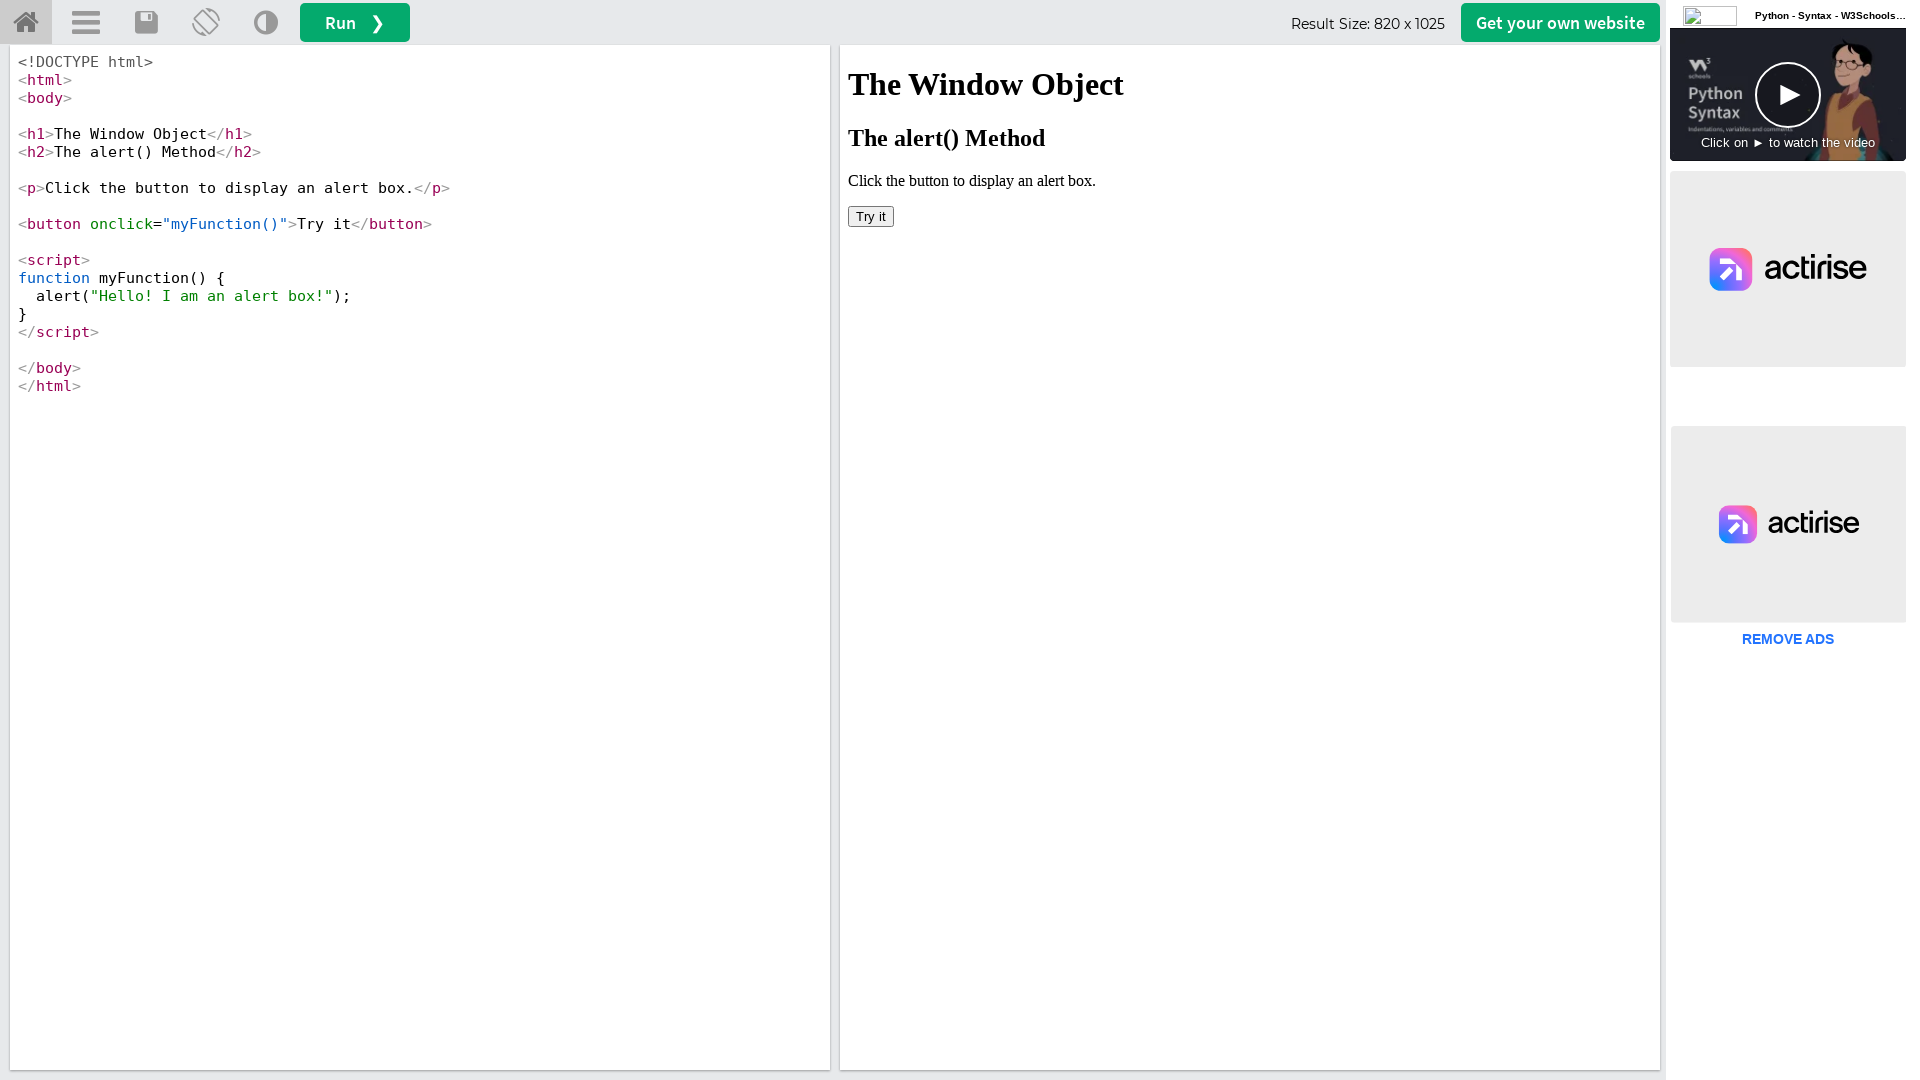

Located iframe with id 'iframeResult'
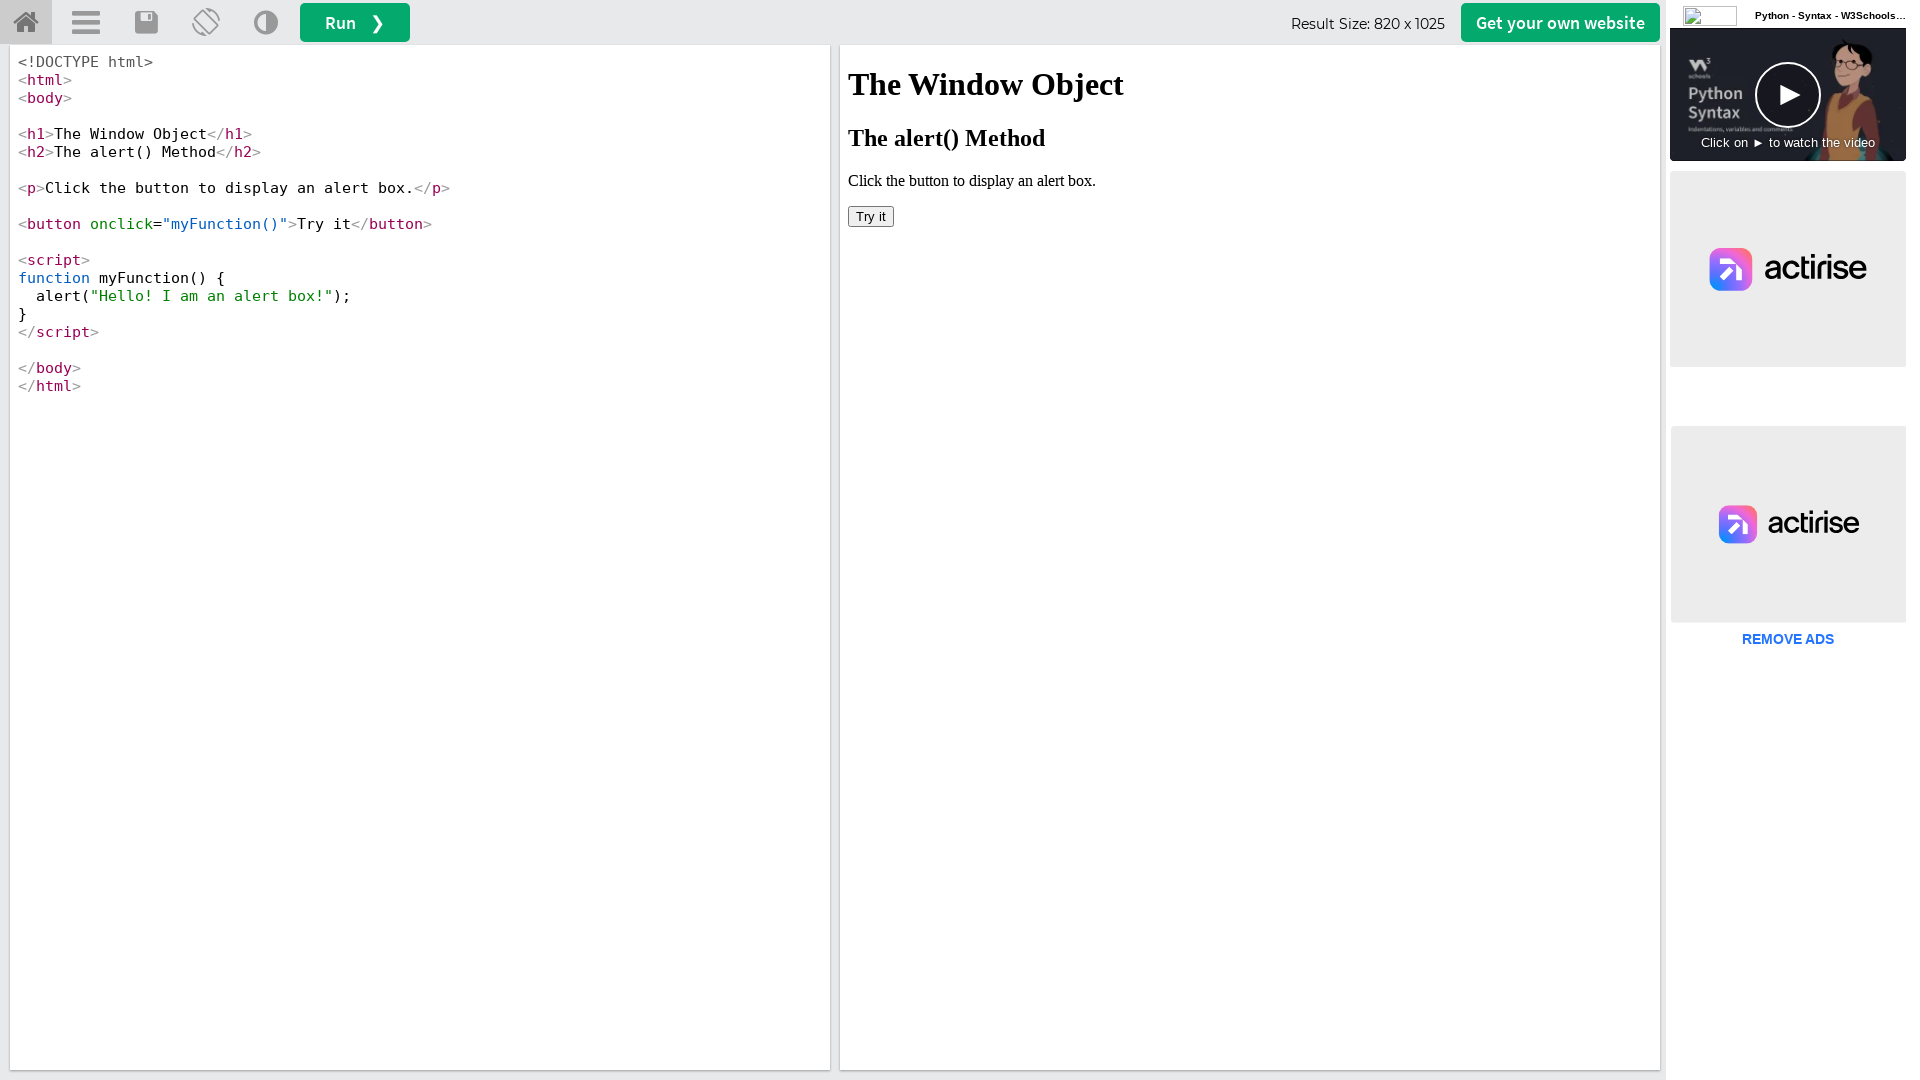

Clicked button that triggers JavaScript alert inside iframe at (871, 216) on #iframeResult >> internal:control=enter-frame >> [onclick*='myFunction()']
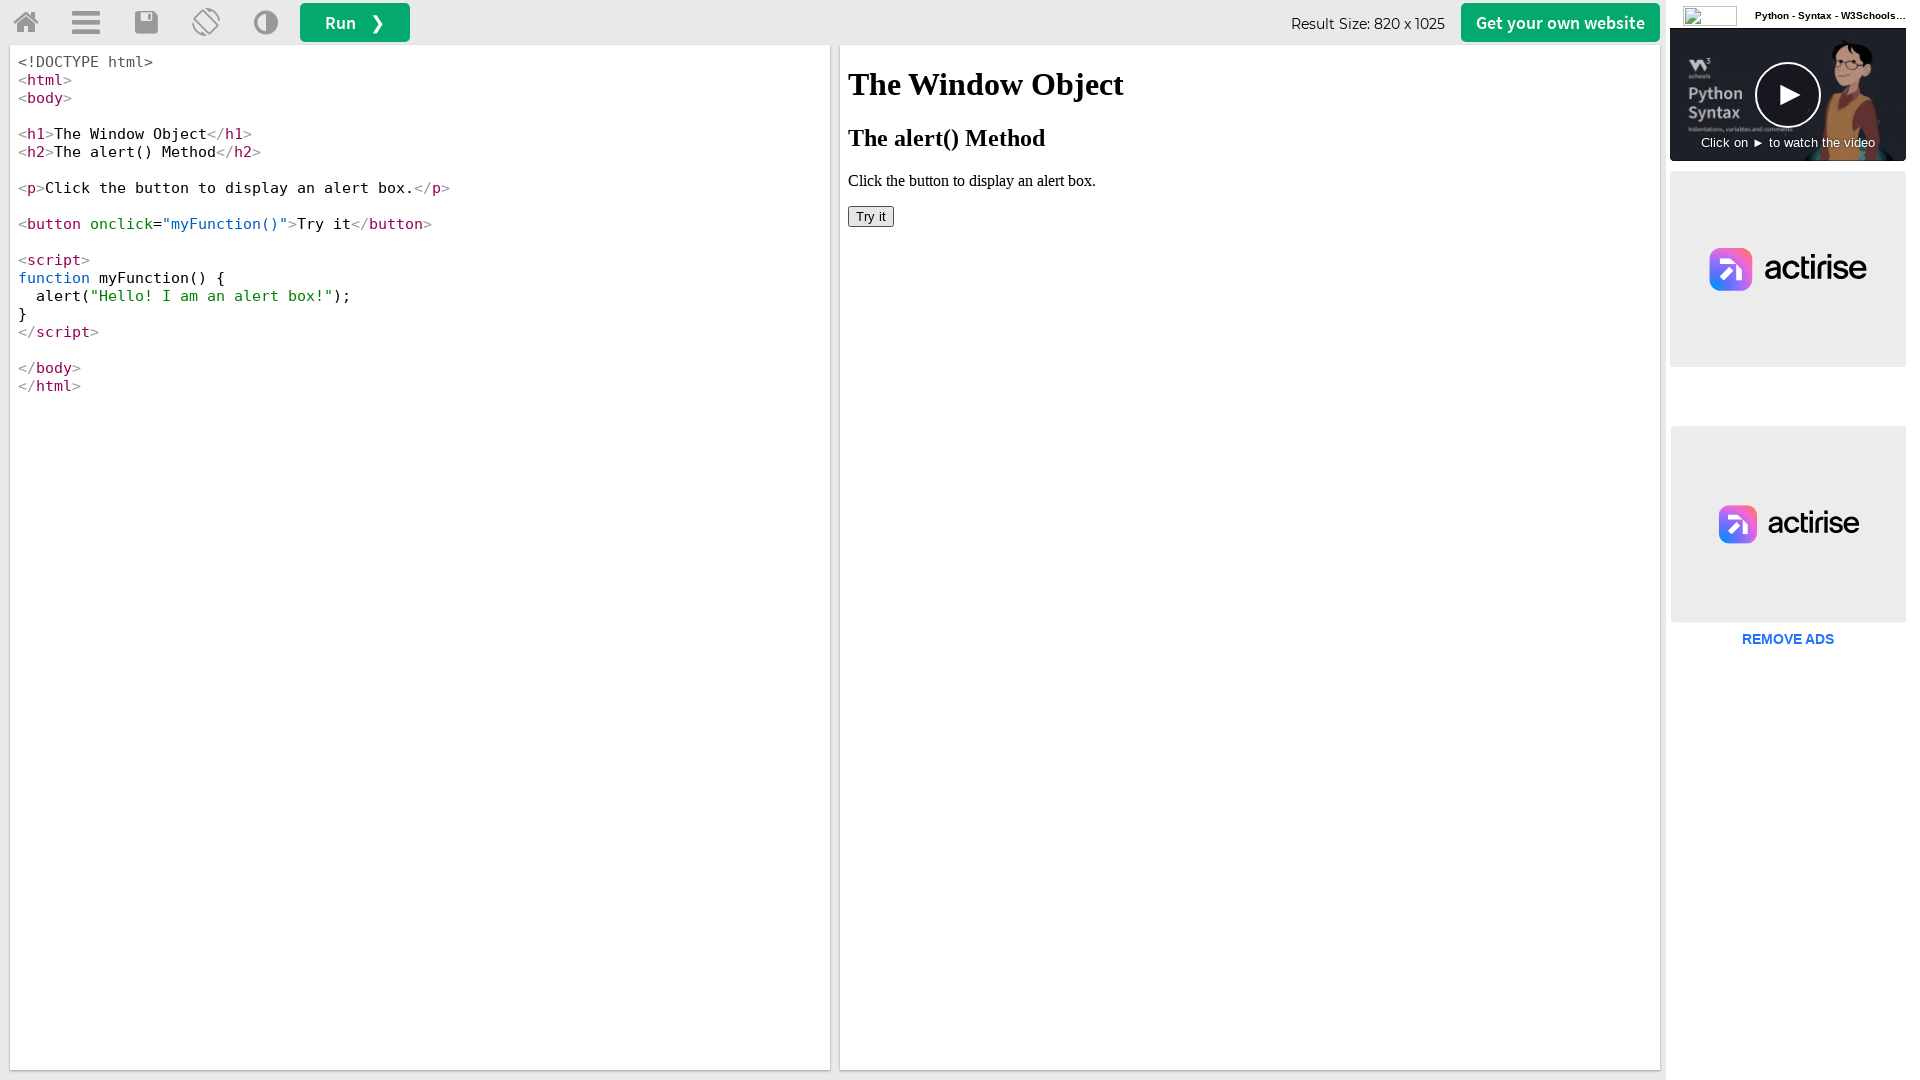

Set up dialog handler to accept alerts
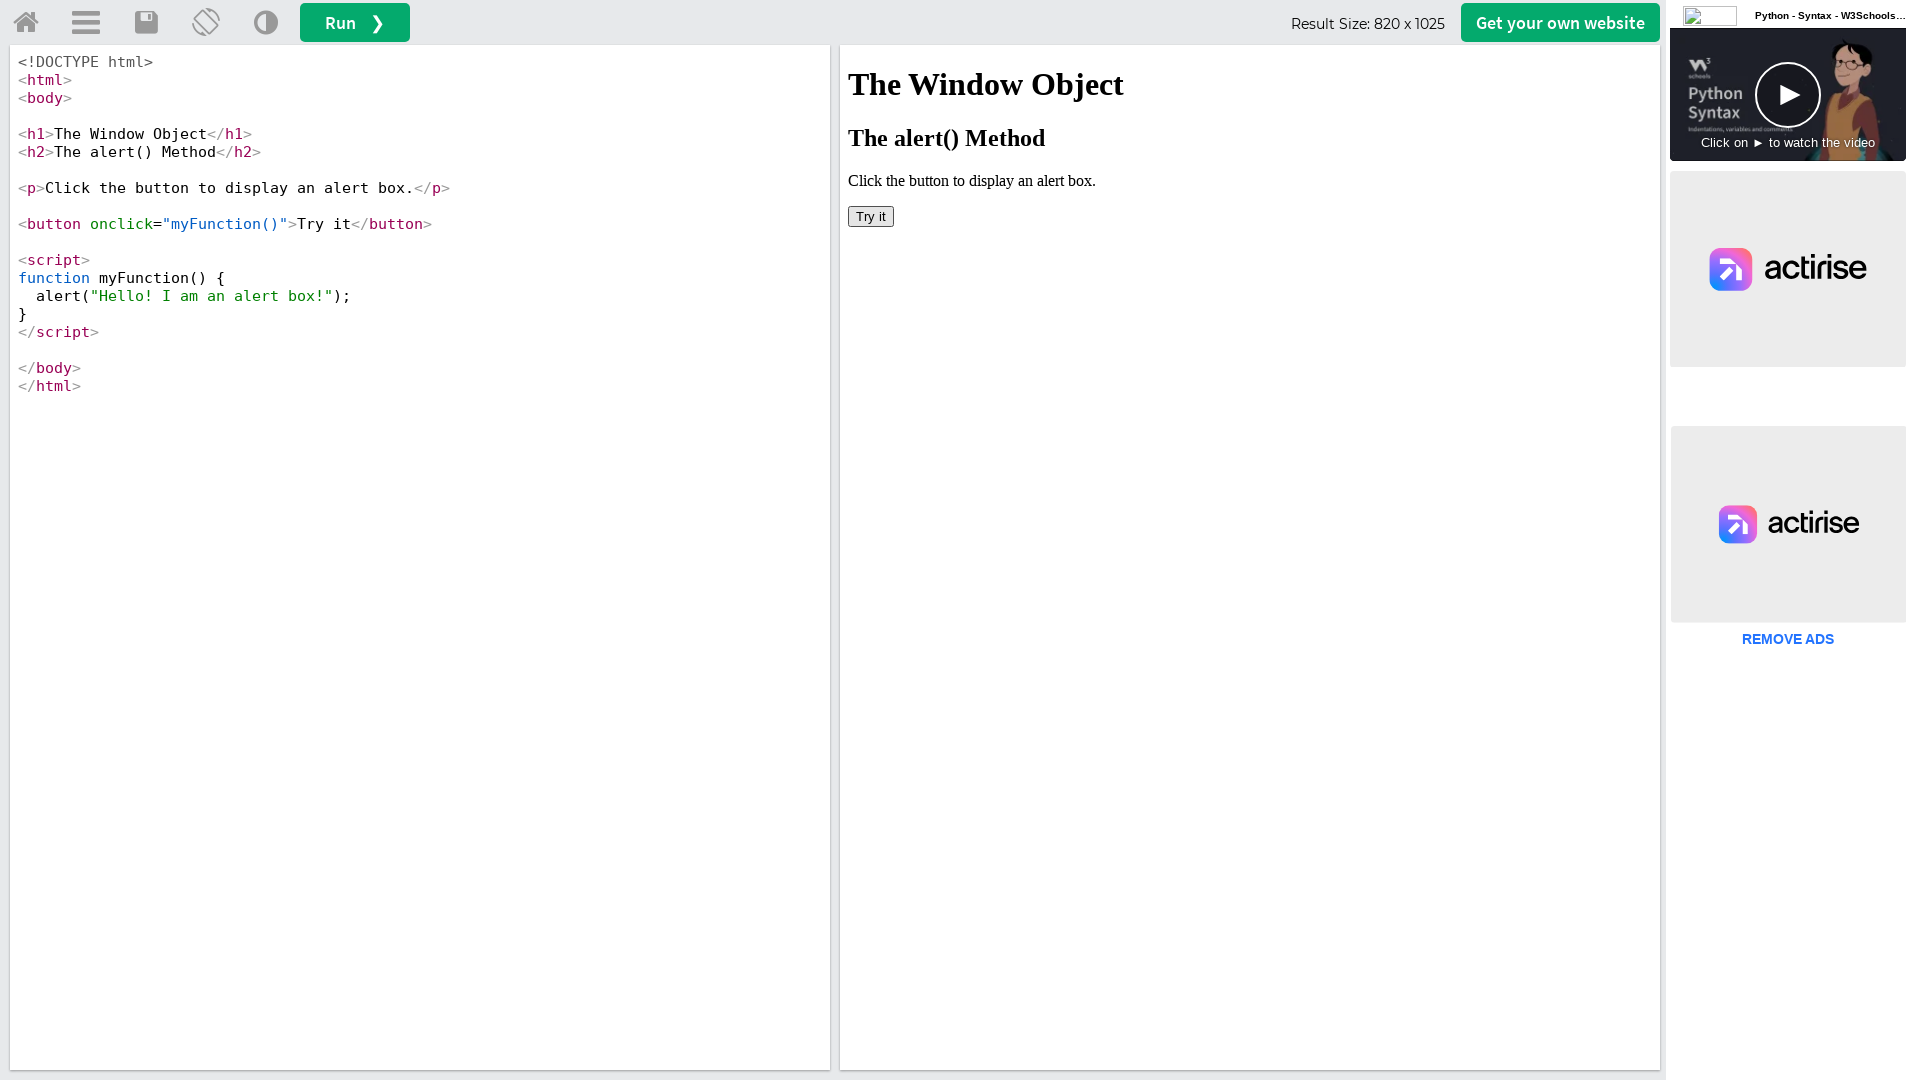

Waited 1000ms for alert to be processed
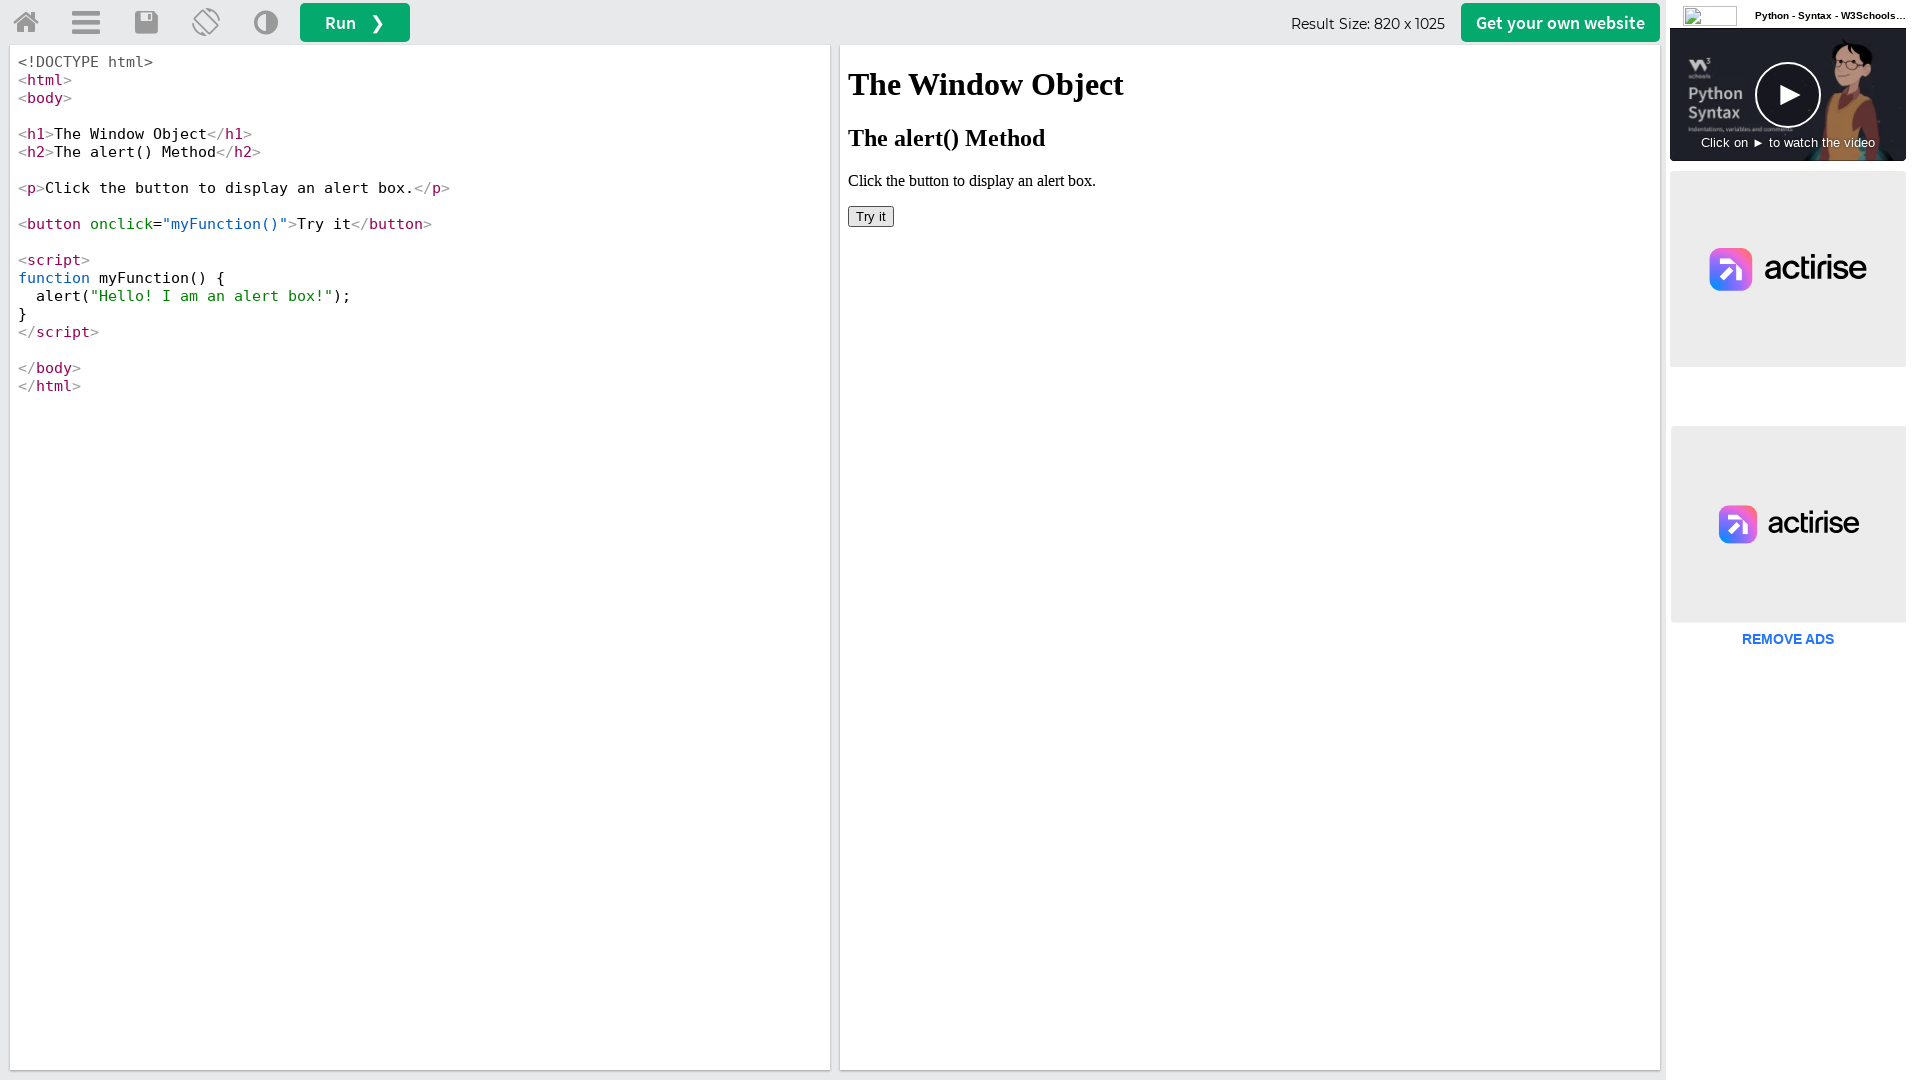

Verified page title contains 'Tryit Editor'
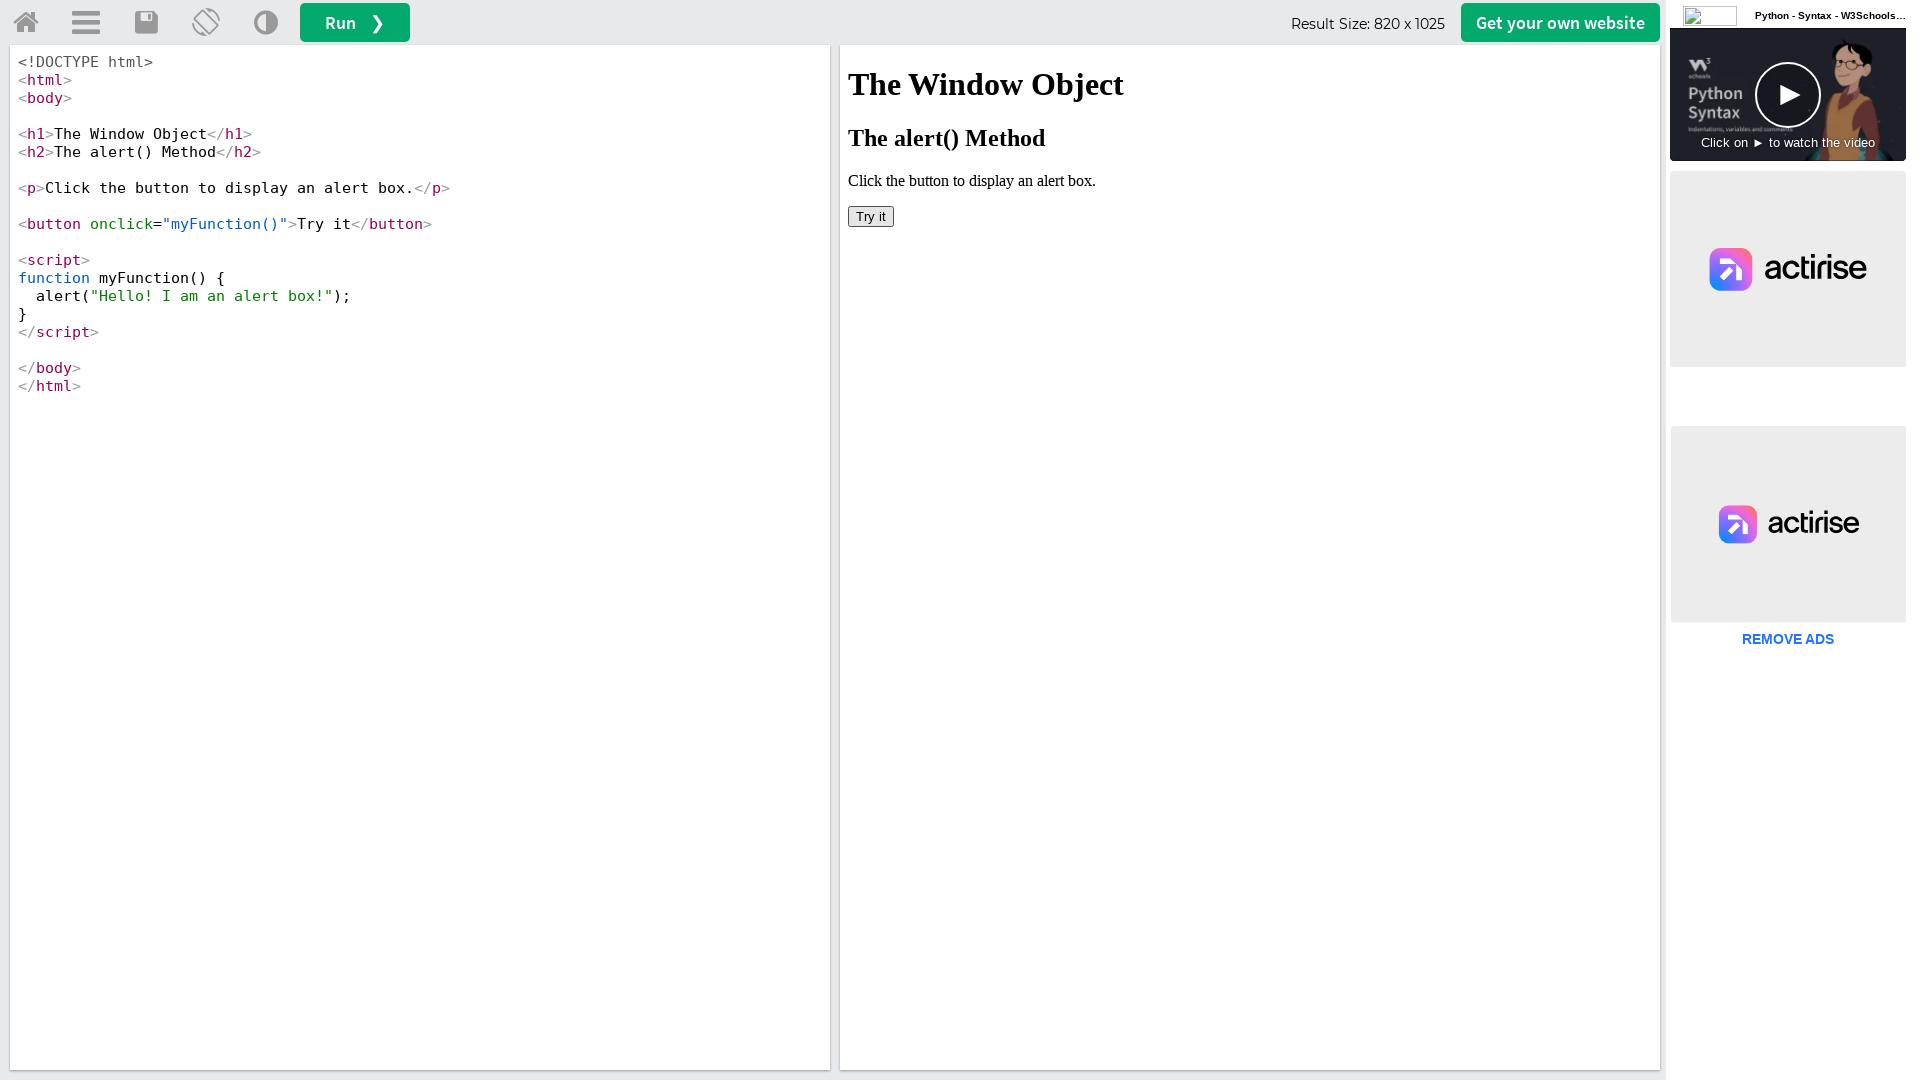

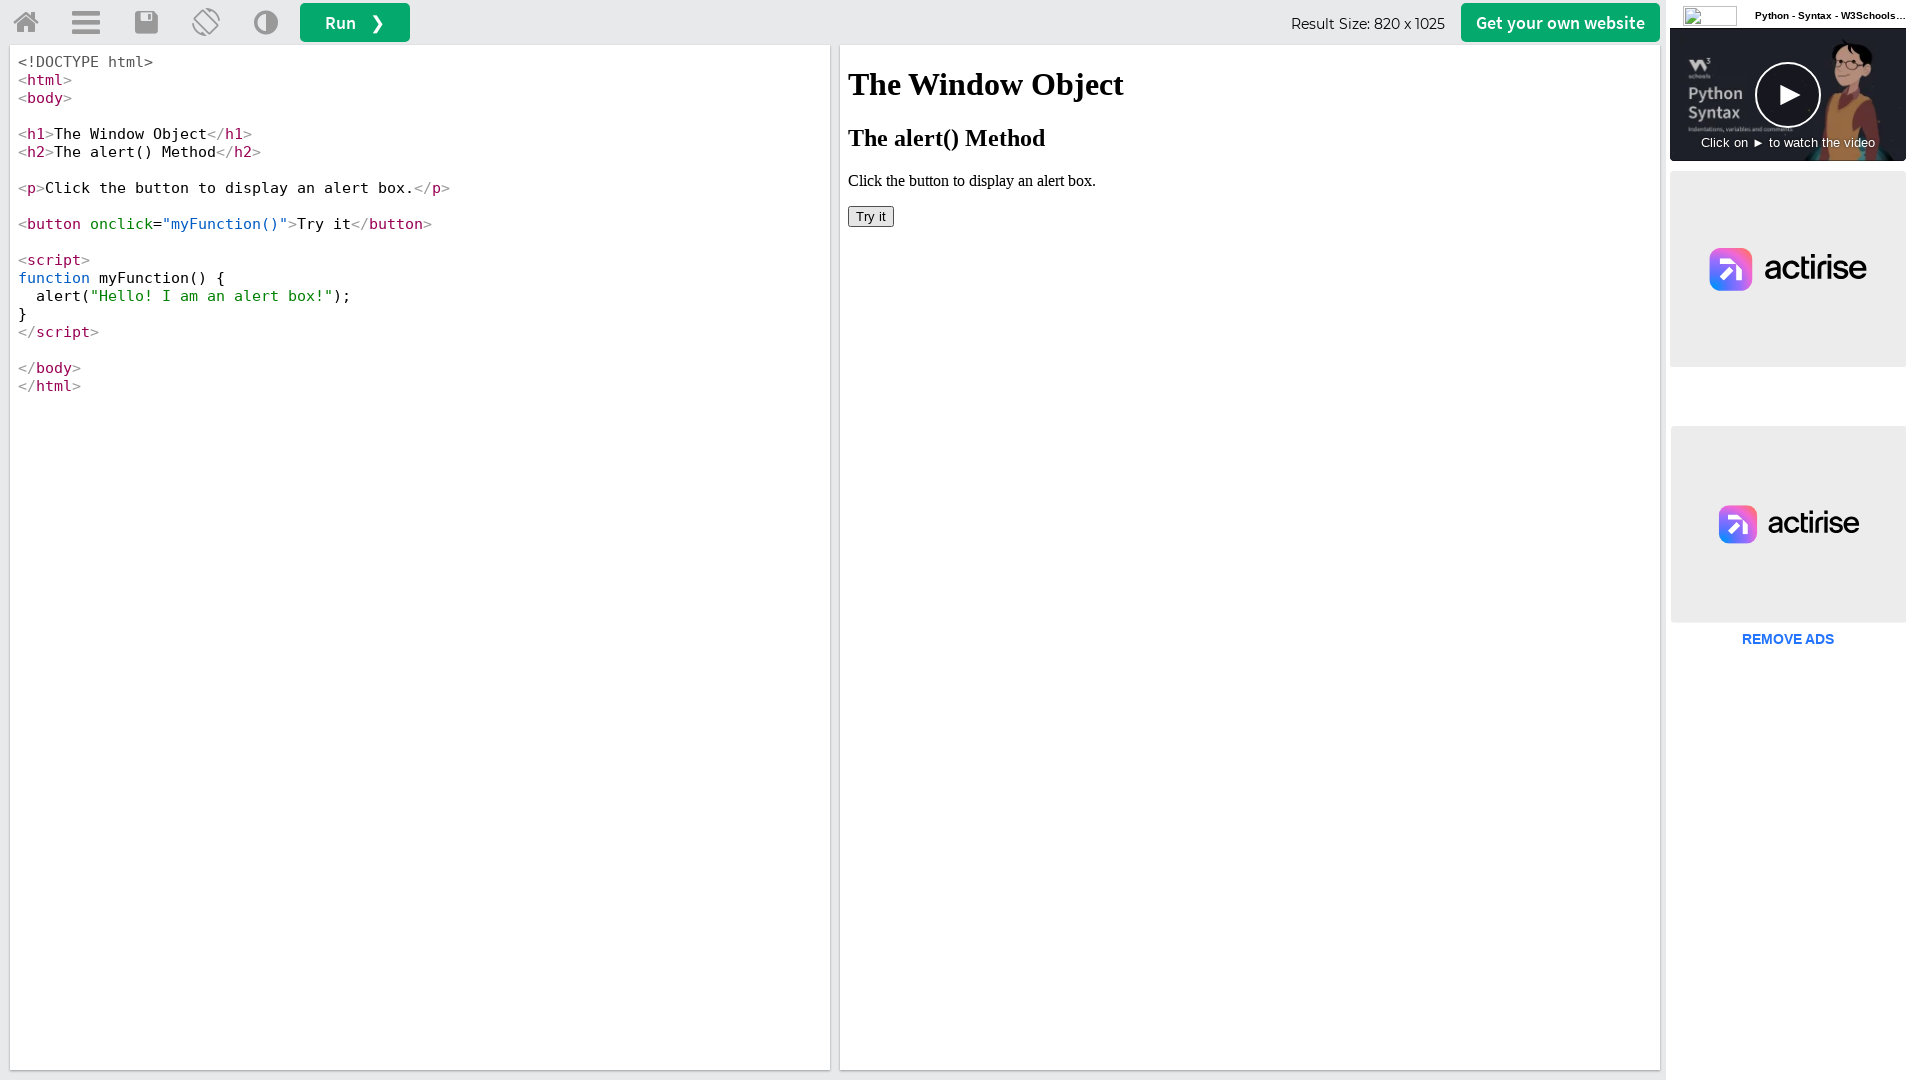